Tests drag and drop functionality by dragging multiple food items (fried chicken, hamburger, ice cream) to a plate area

Starting URL: https://kitchen.applitools.com/ingredients/drag-and-drop

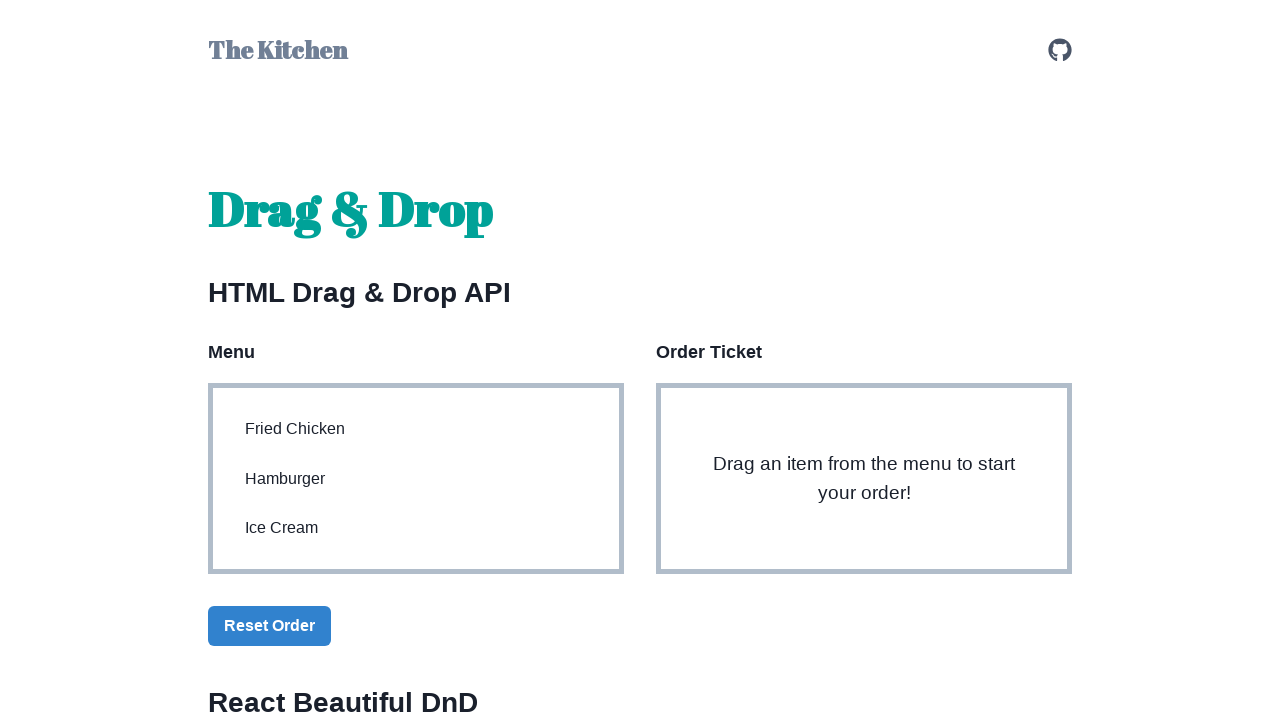

Located fried chicken menu item element
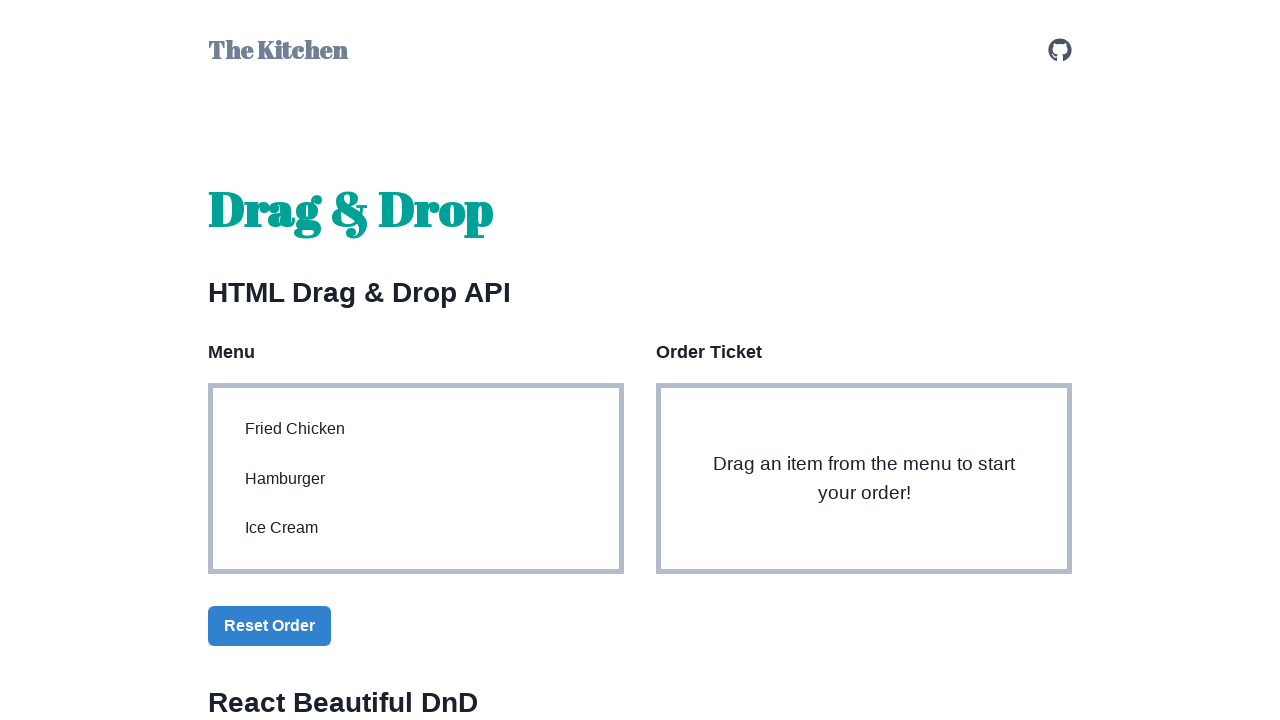

Located hamburger menu item element
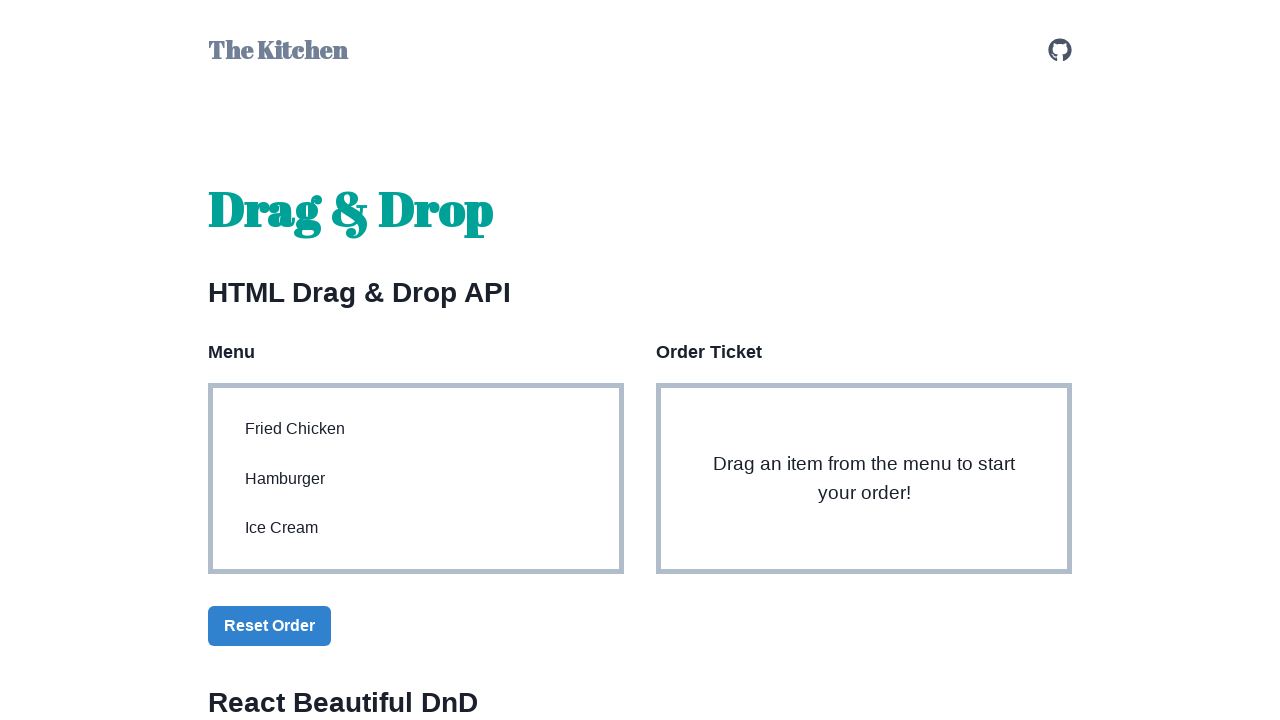

Located ice cream menu item element
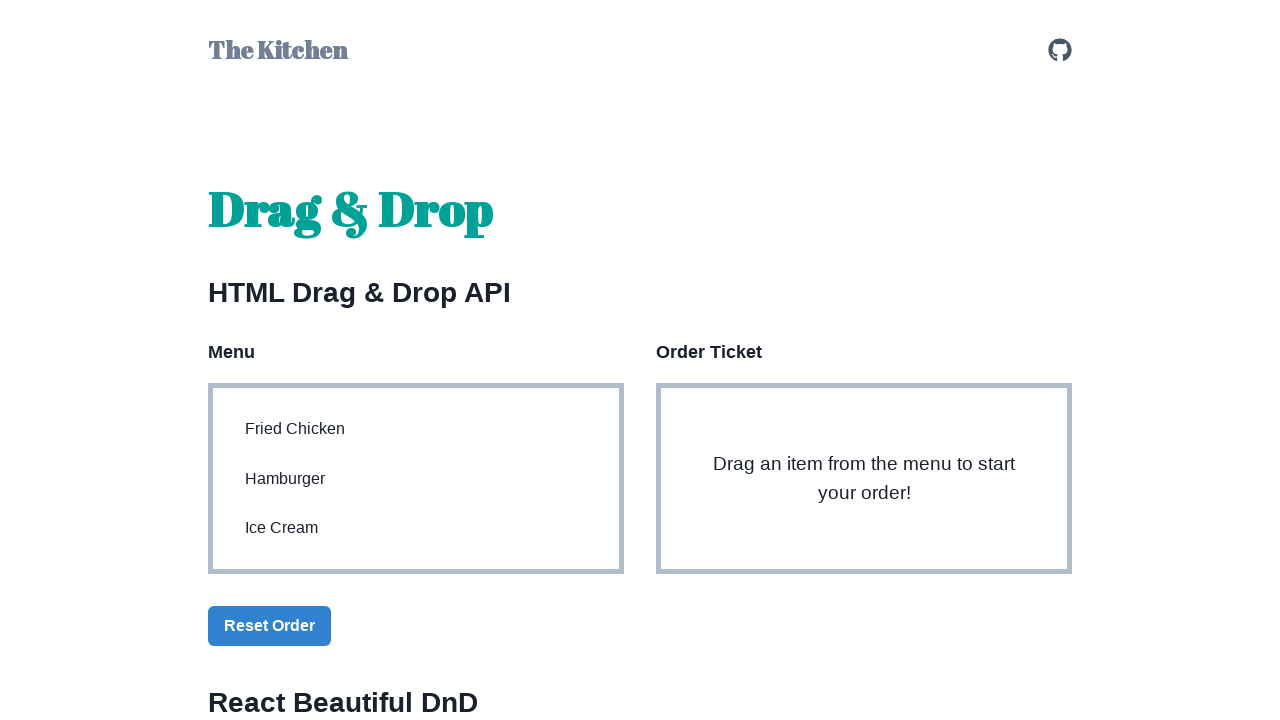

Located plate target area
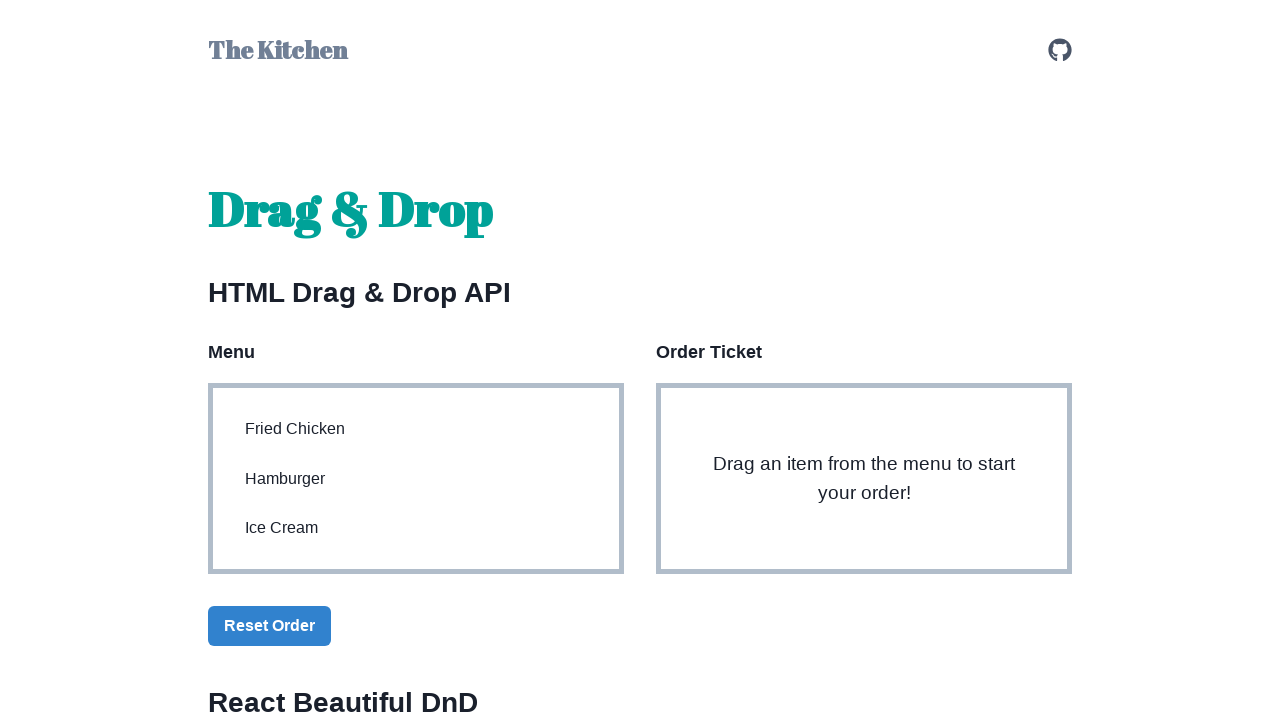

Dragged fried chicken to plate at (864, 479)
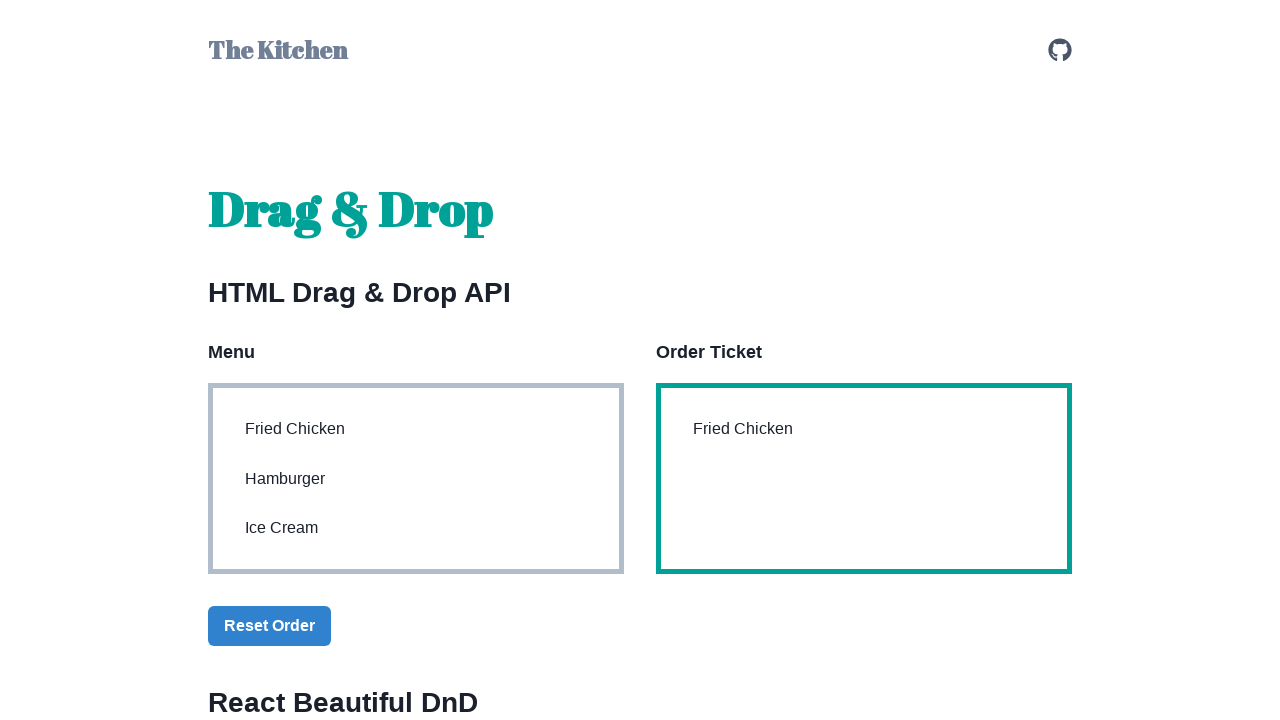

Dragged hamburger to plate at (864, 479)
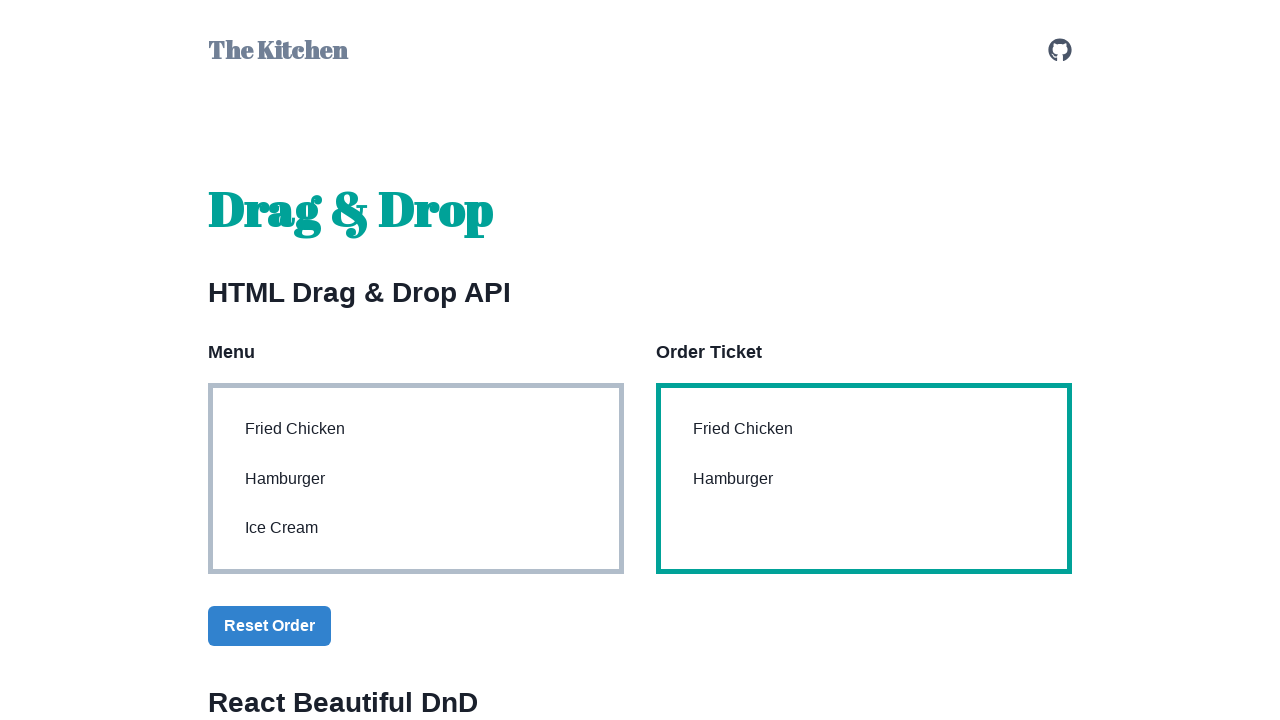

Dragged ice cream to plate at (864, 479)
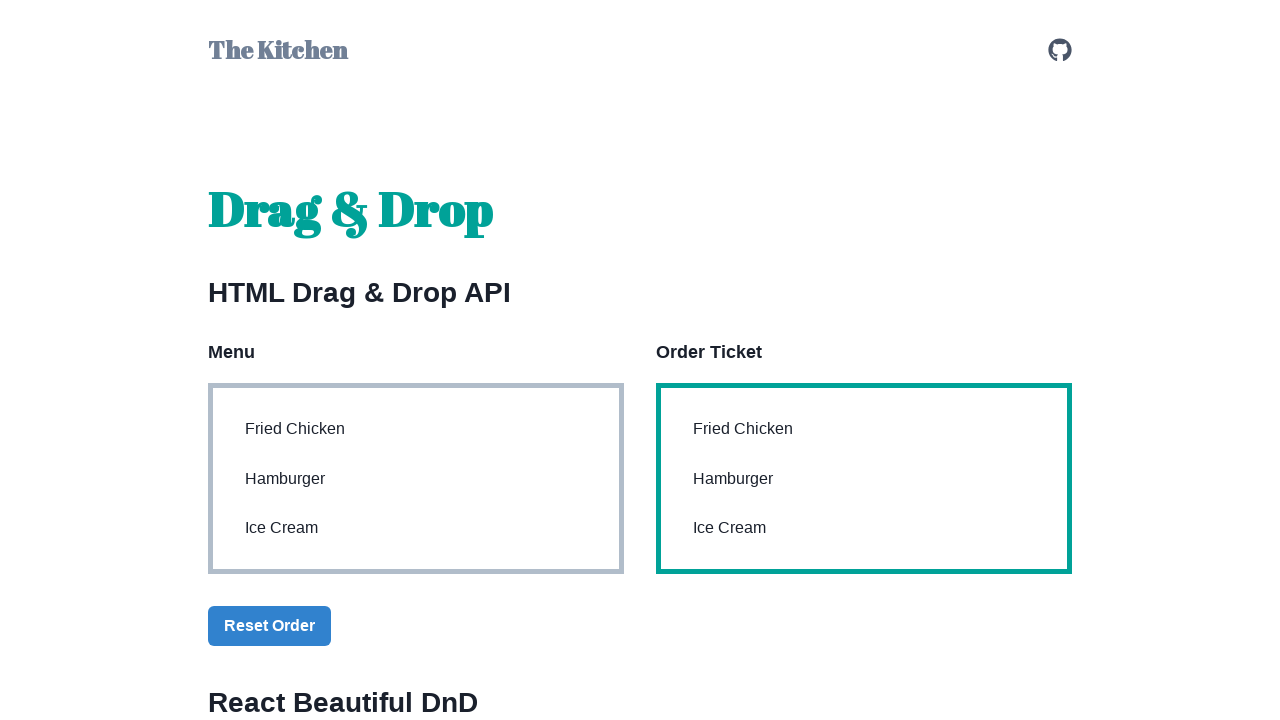

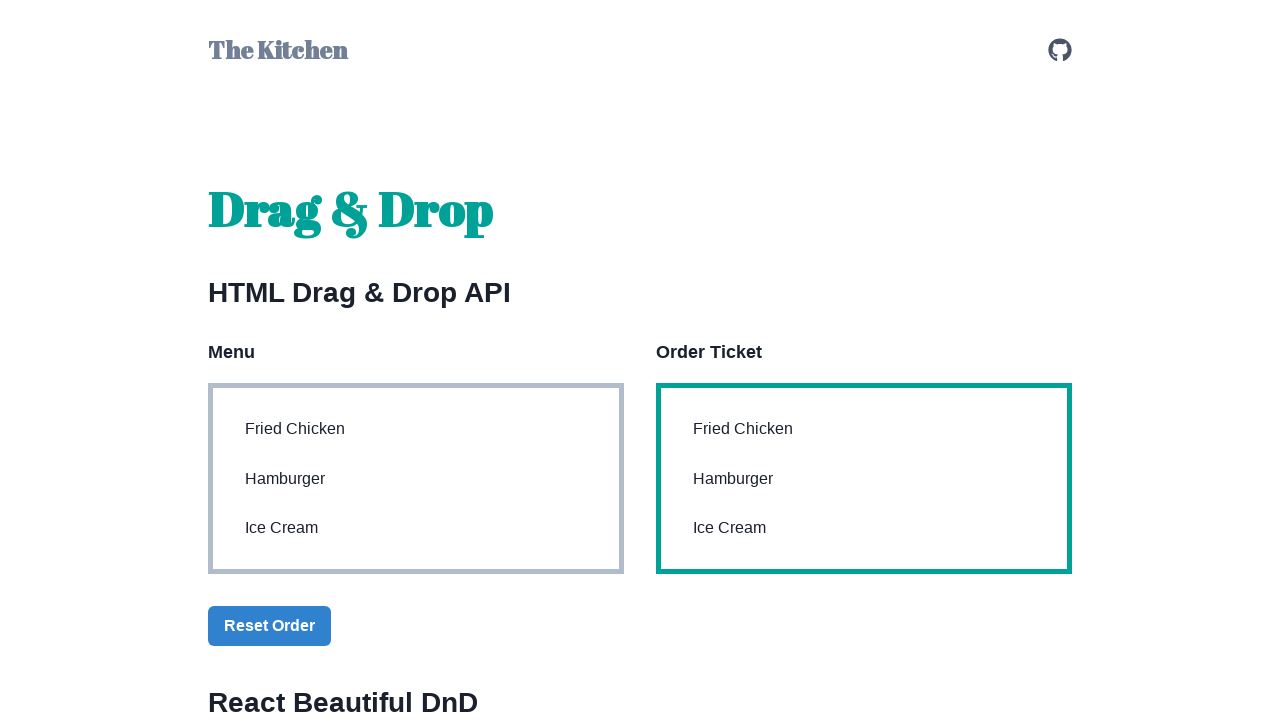